Tests double-click functionality on W3Schools demo page by filling a text field and double-clicking a button to copy text to another field

Starting URL: https://www.w3schools.com/tags/tryit.asp?filename=tryhtml5_ev_ondblclick3

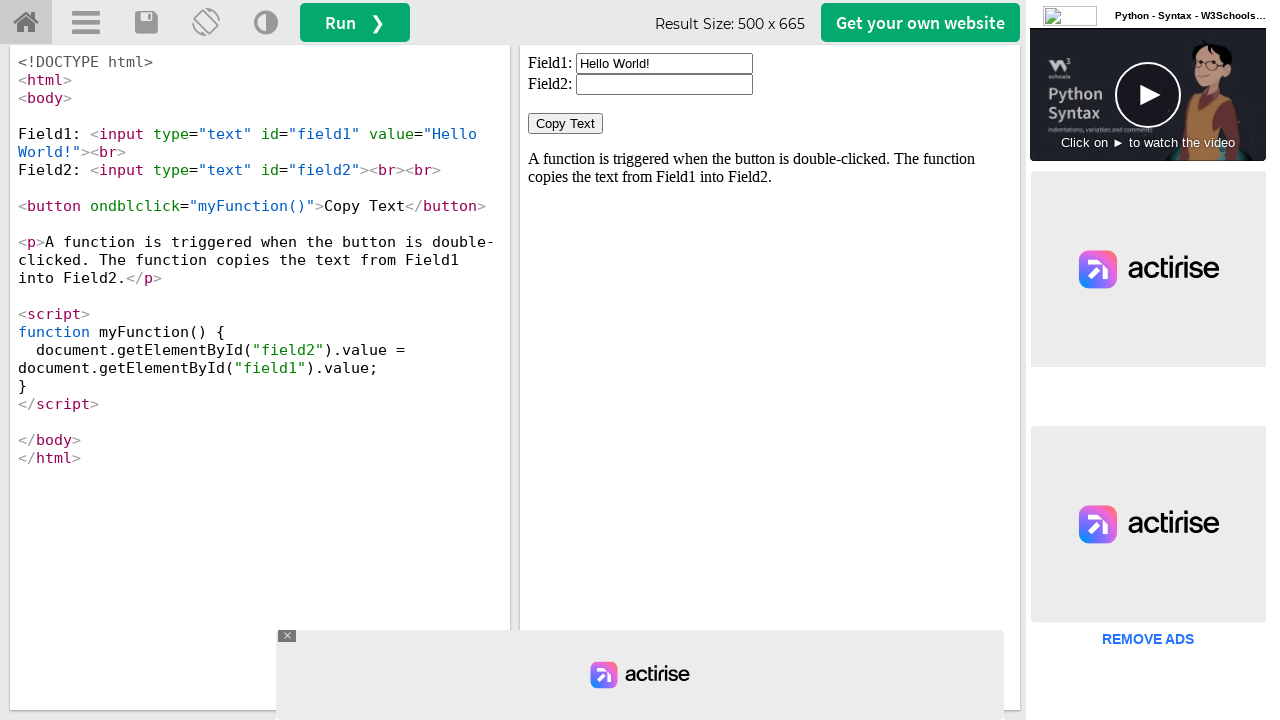

Switched to iframe containing the demo
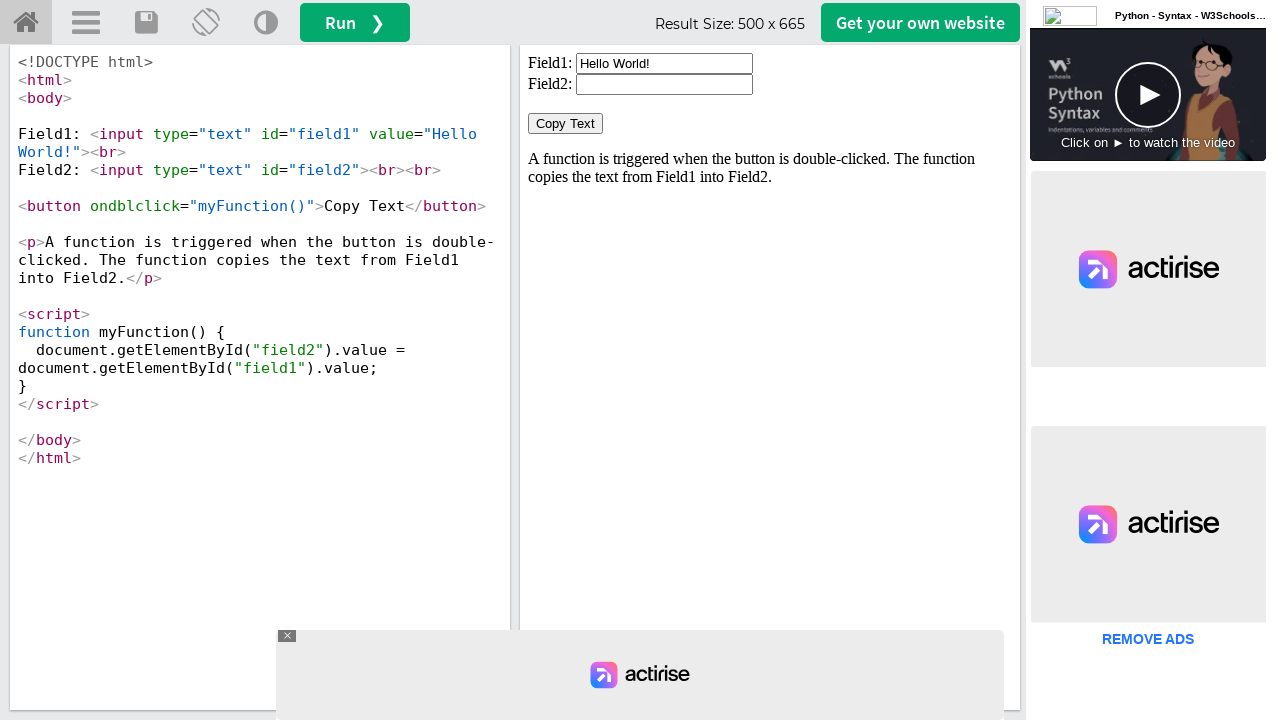

Cleared the first input field on iframe#iframeResult >> internal:control=enter-frame >> input#field1
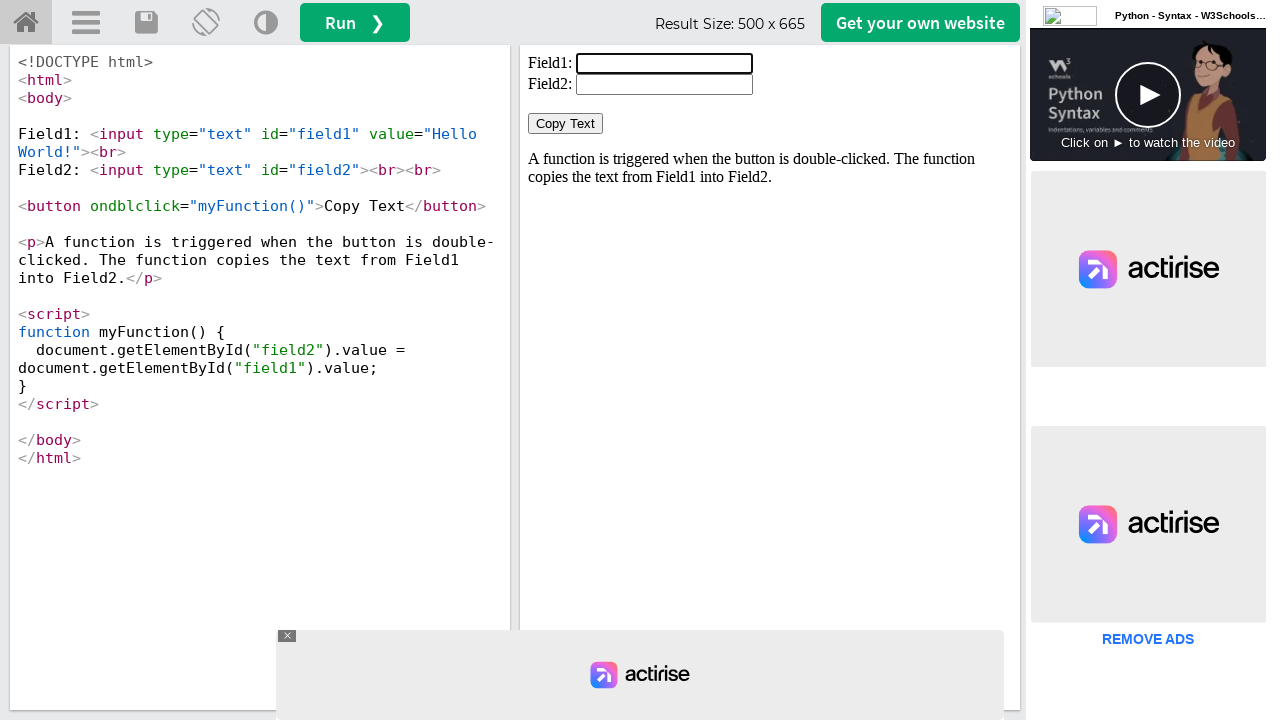

Filled first field with 'WELCOME' on iframe#iframeResult >> internal:control=enter-frame >> input#field1
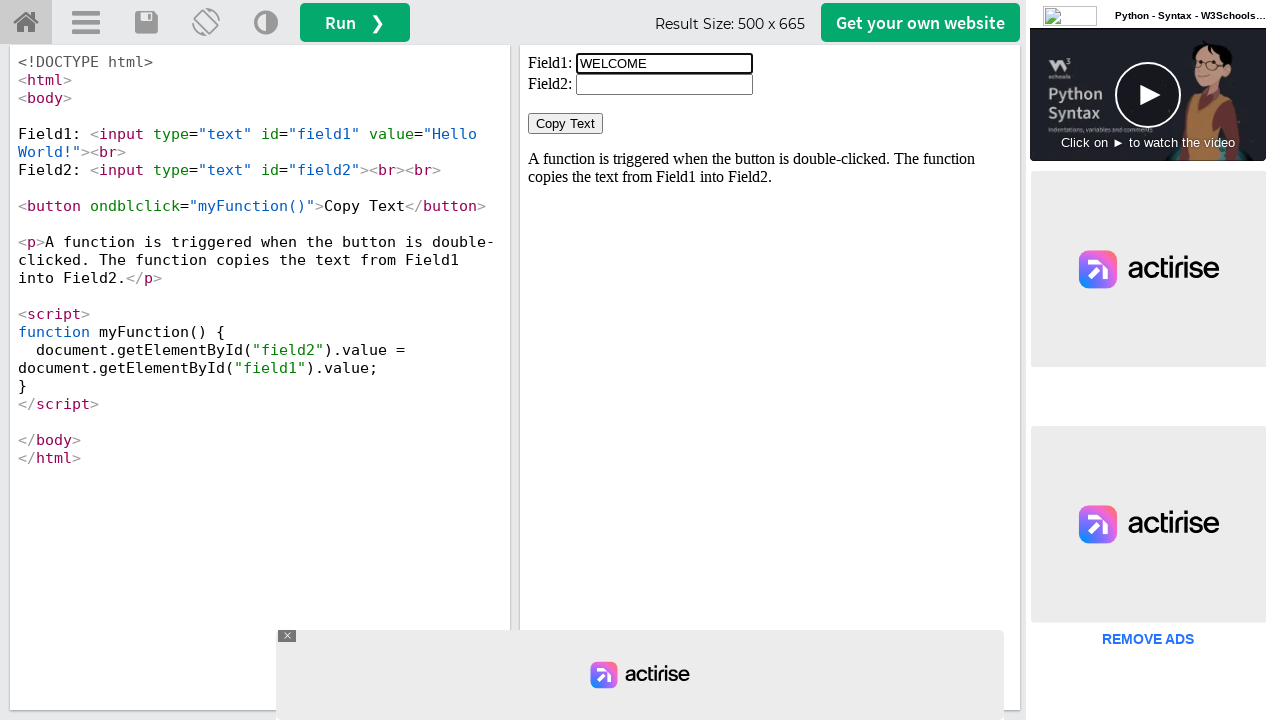

Double-clicked the 'Copy Text' button to copy text from field1 to field2 at (566, 124) on iframe#iframeResult >> internal:control=enter-frame >> button:has-text('Copy Tex
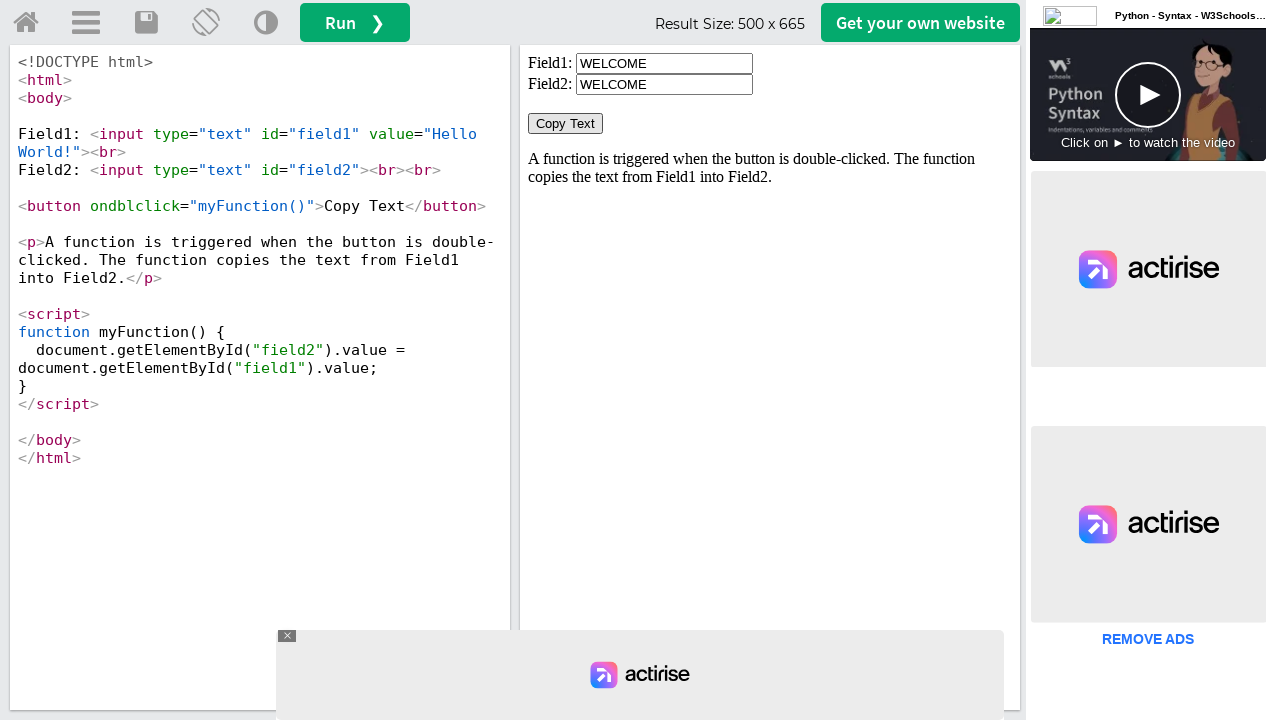

Verified that field2 is present and text was copied successfully
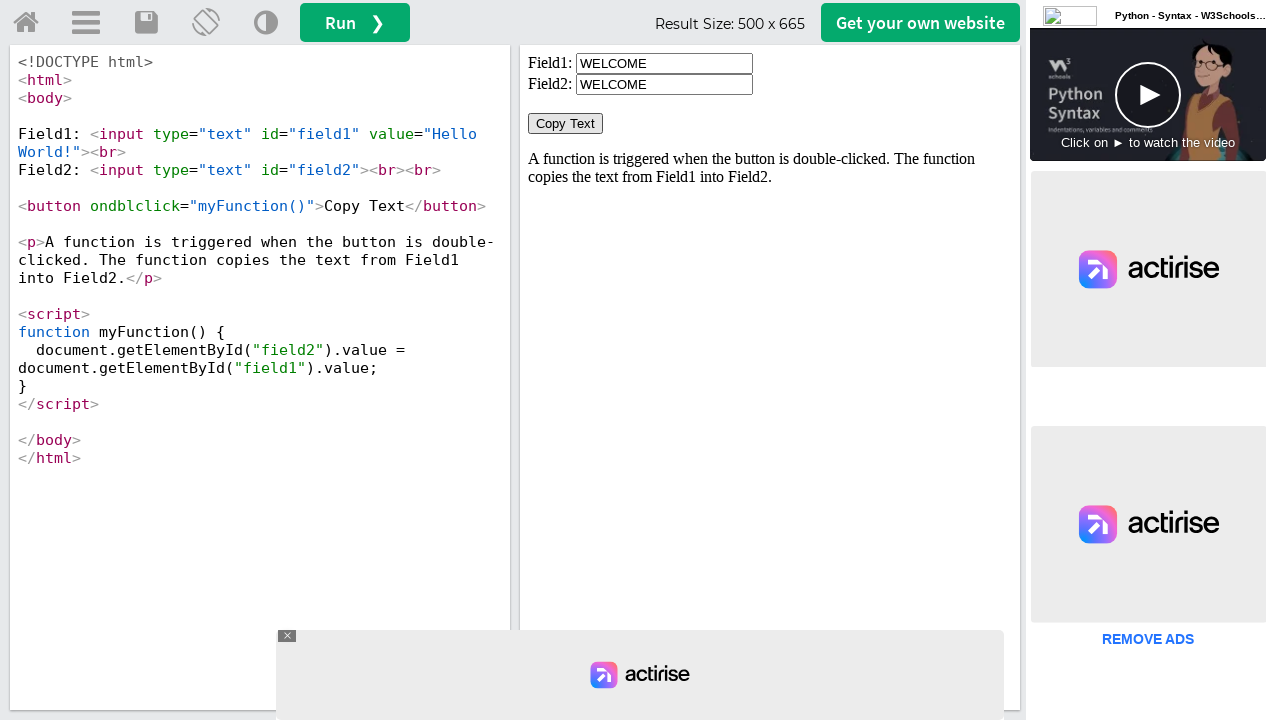

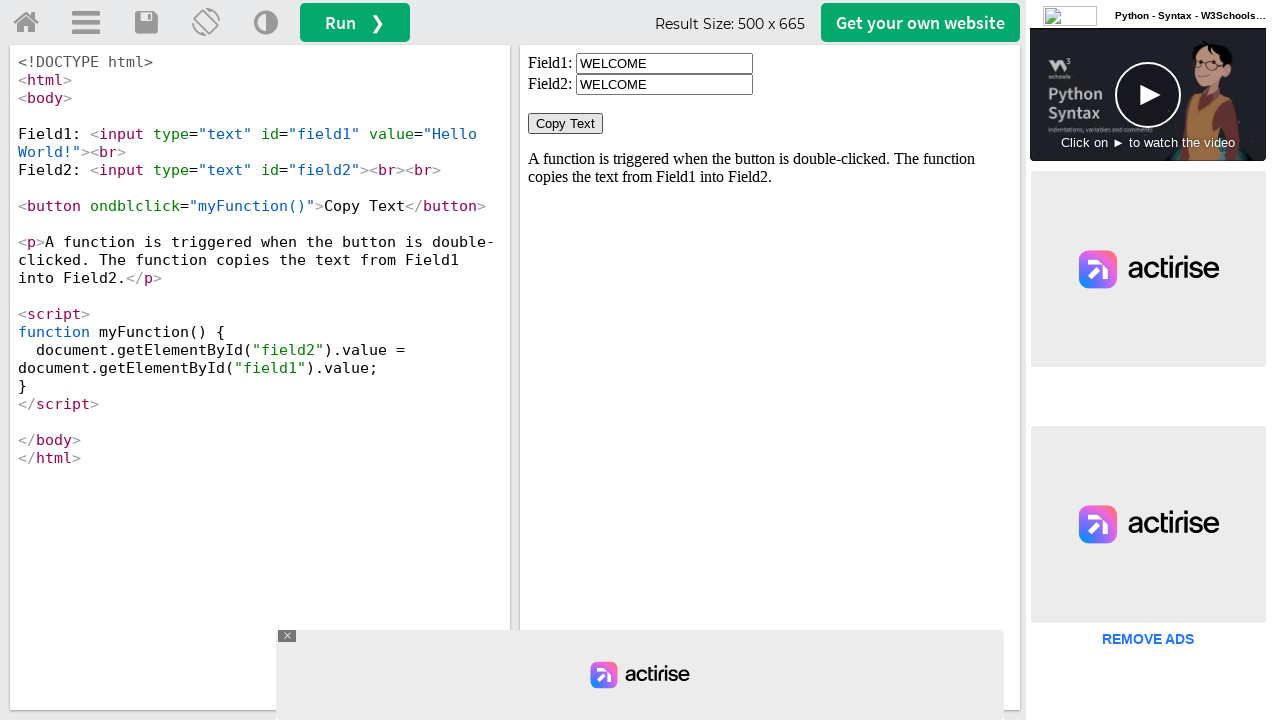